Tests web table functionality by adding a new record and then deleting it

Starting URL: https://demoqa.com/webtables

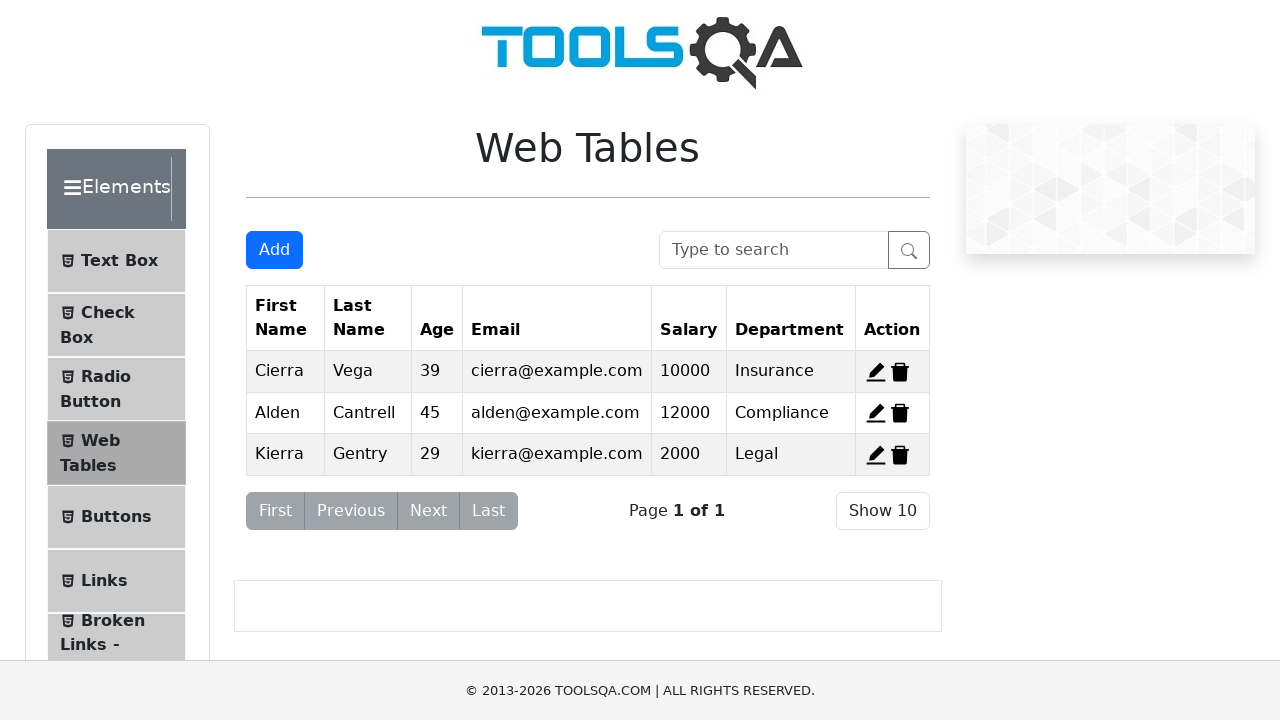

Clicked Add button to open registration form at (274, 250) on #addNewRecordButton
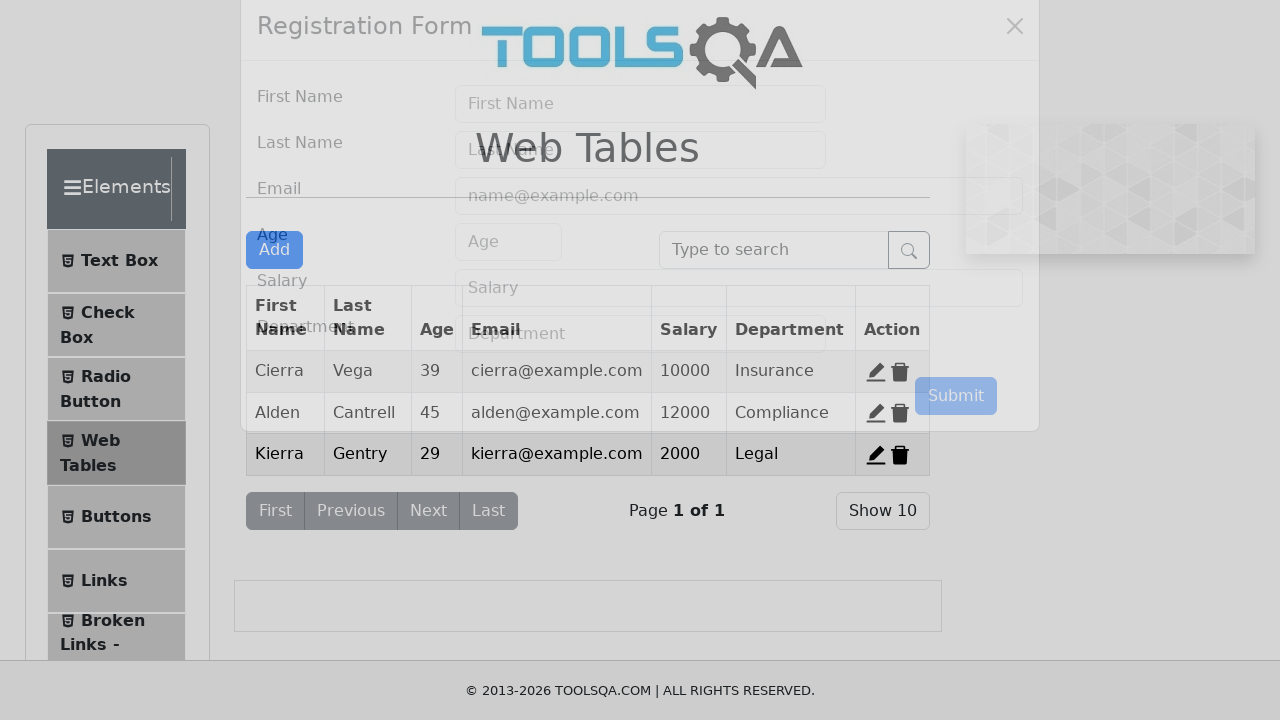

Filled firstName field with 'rachit' on #firstName
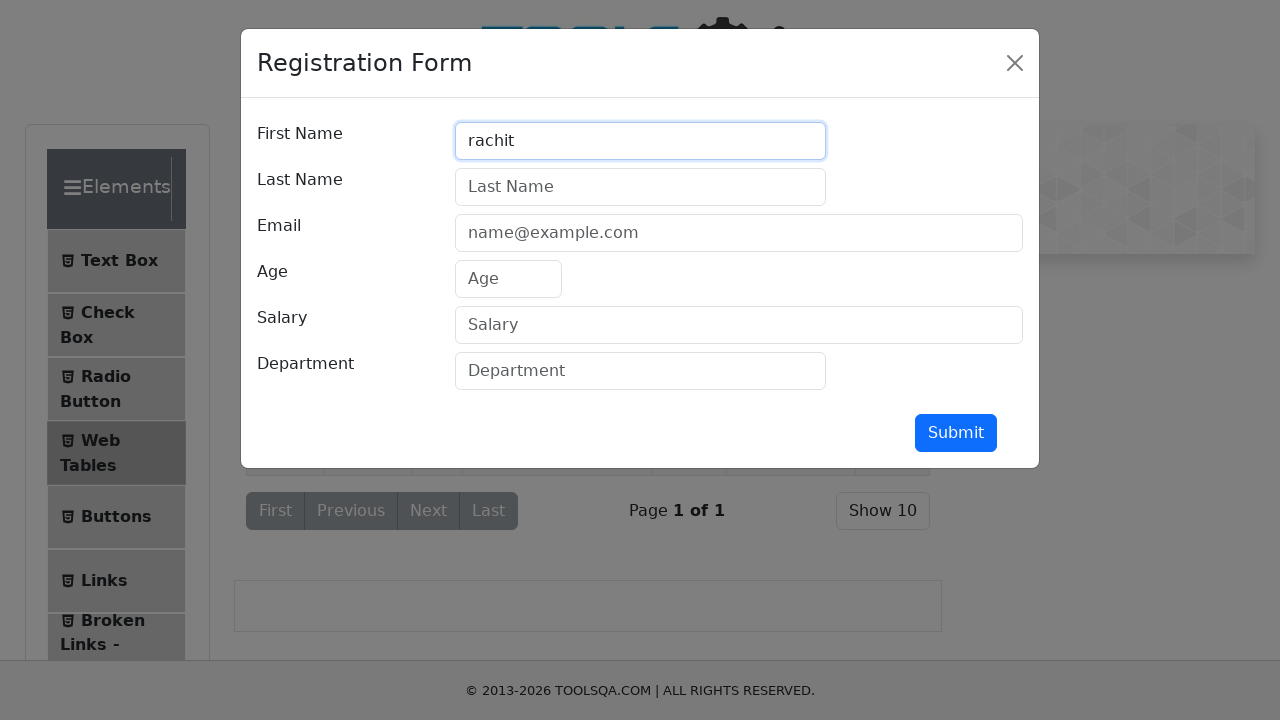

Filled lastName field with 'kumar' on #lastName
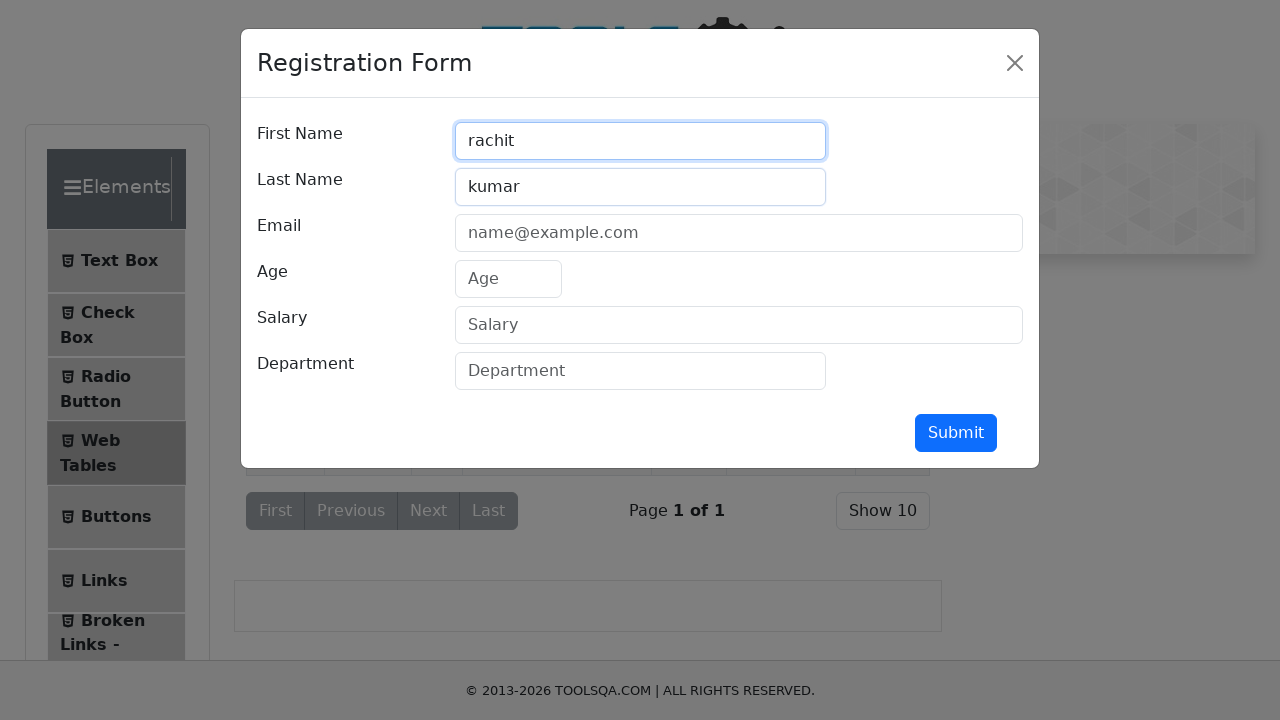

Filled userEmail field with 'ygyg@gmail.com' on #userEmail
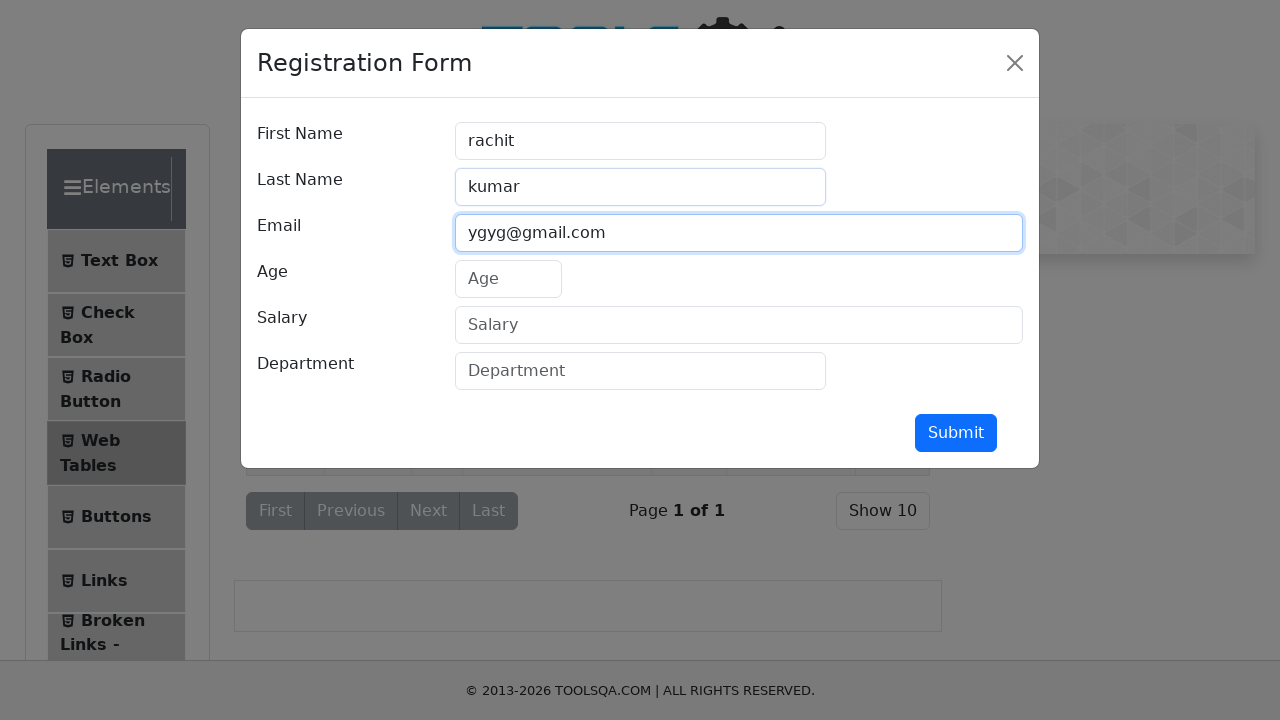

Filled age field with '20' on #age
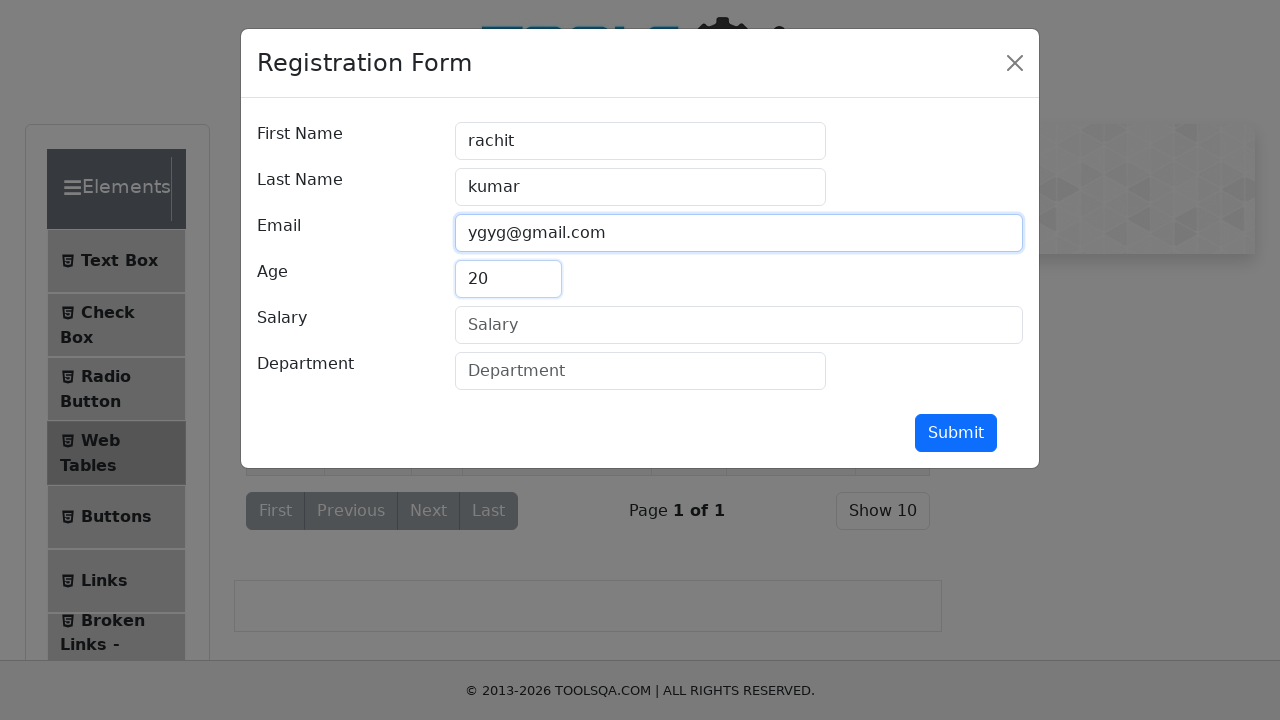

Filled salary field with '2000000011' on #salary
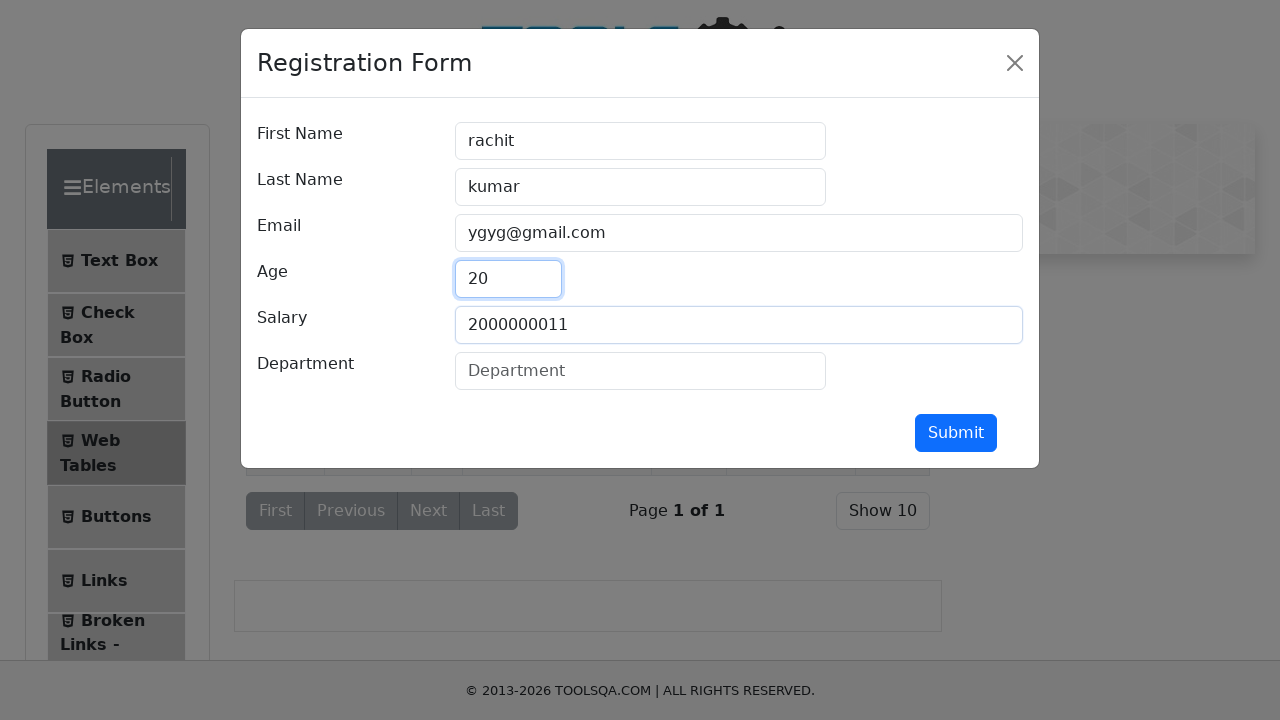

Filled department field with 'IT' on #department
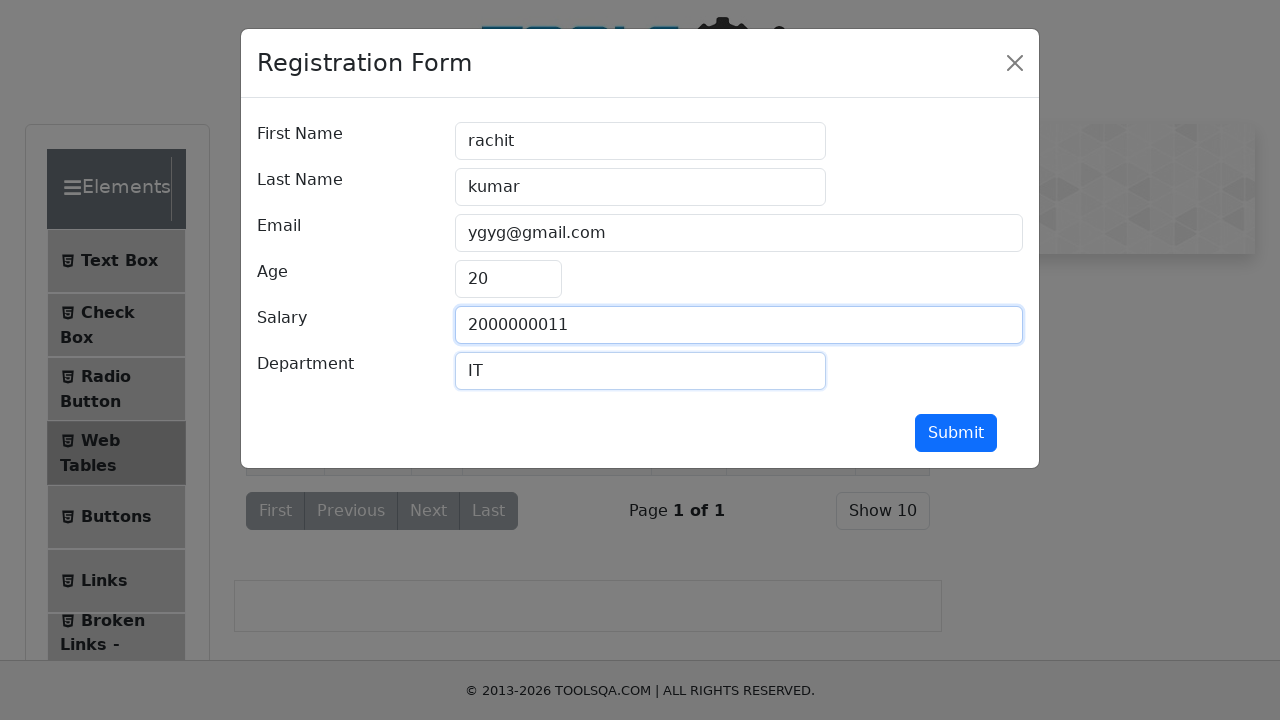

Clicked submit button to create new record at (956, 433) on #submit
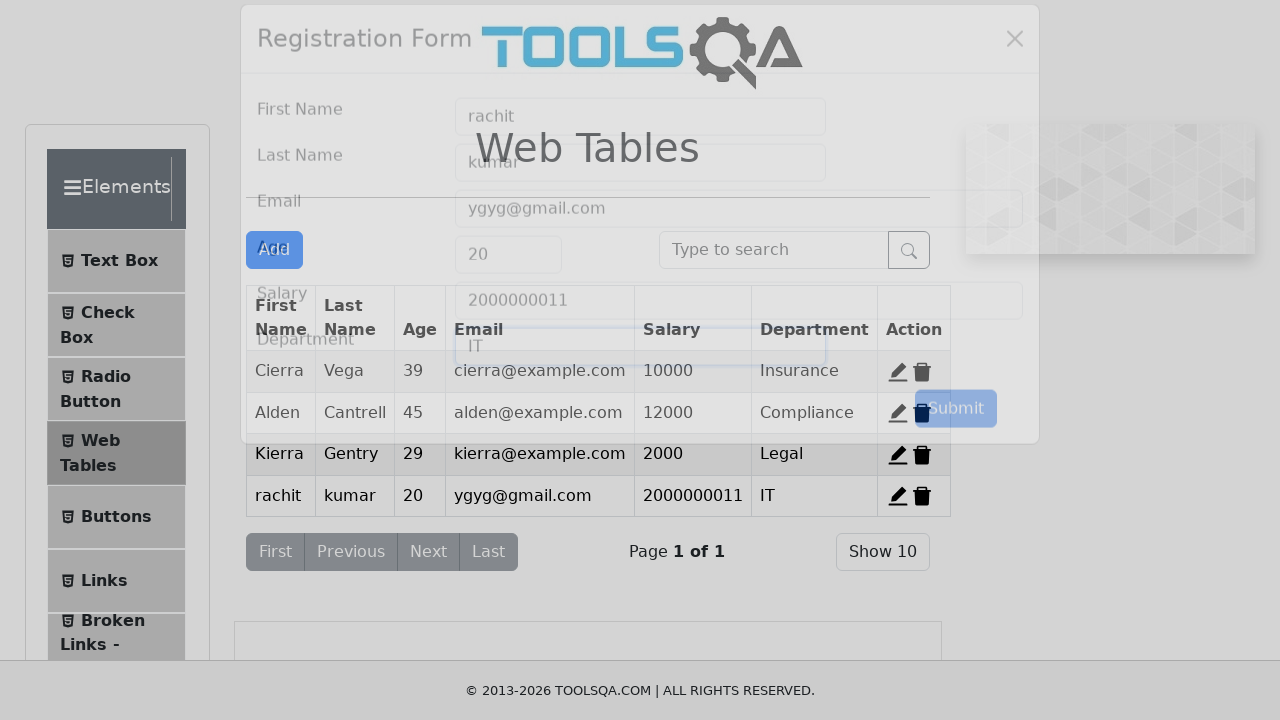

New record appeared in table
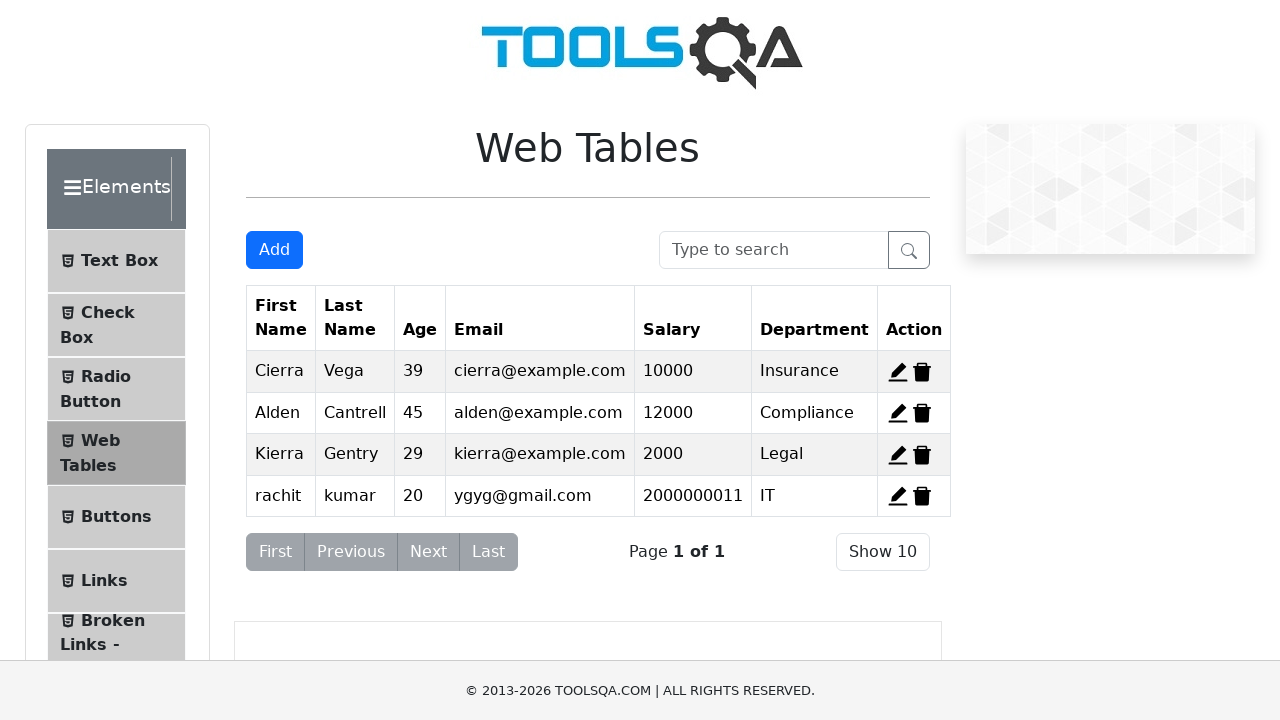

Clicked delete button to remove the newly created record at (922, 496) on #delete-record-4
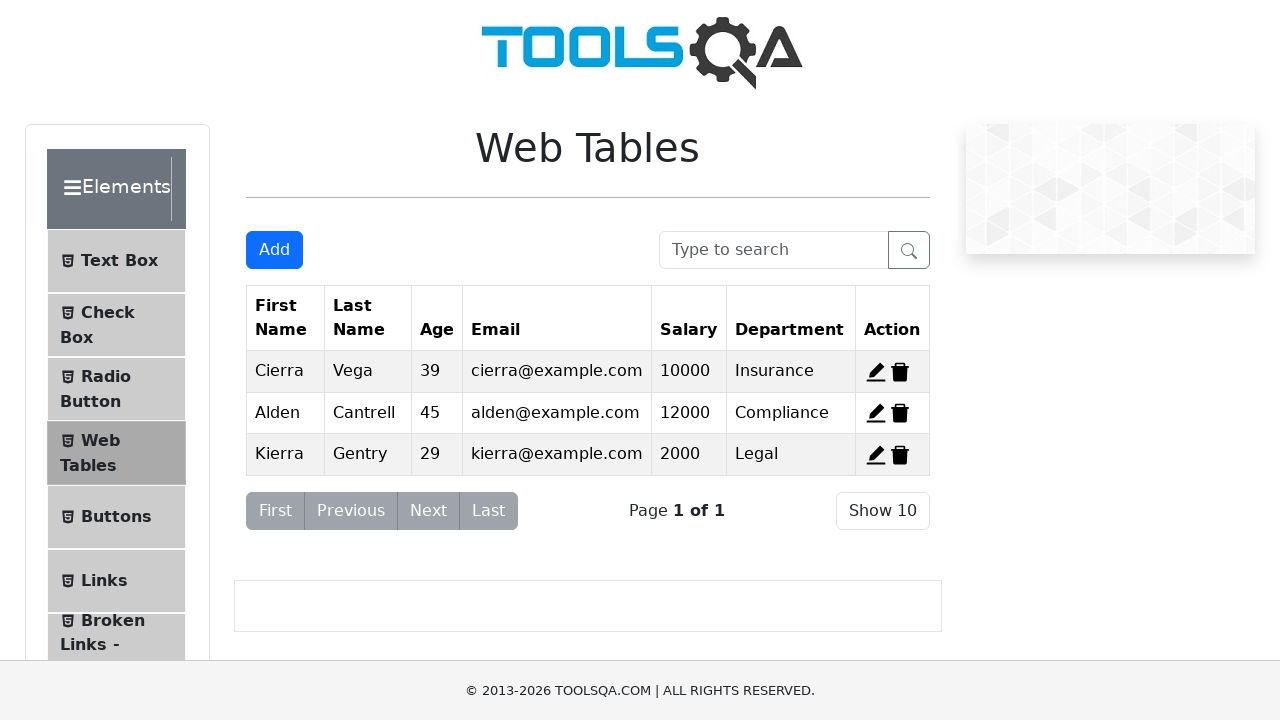

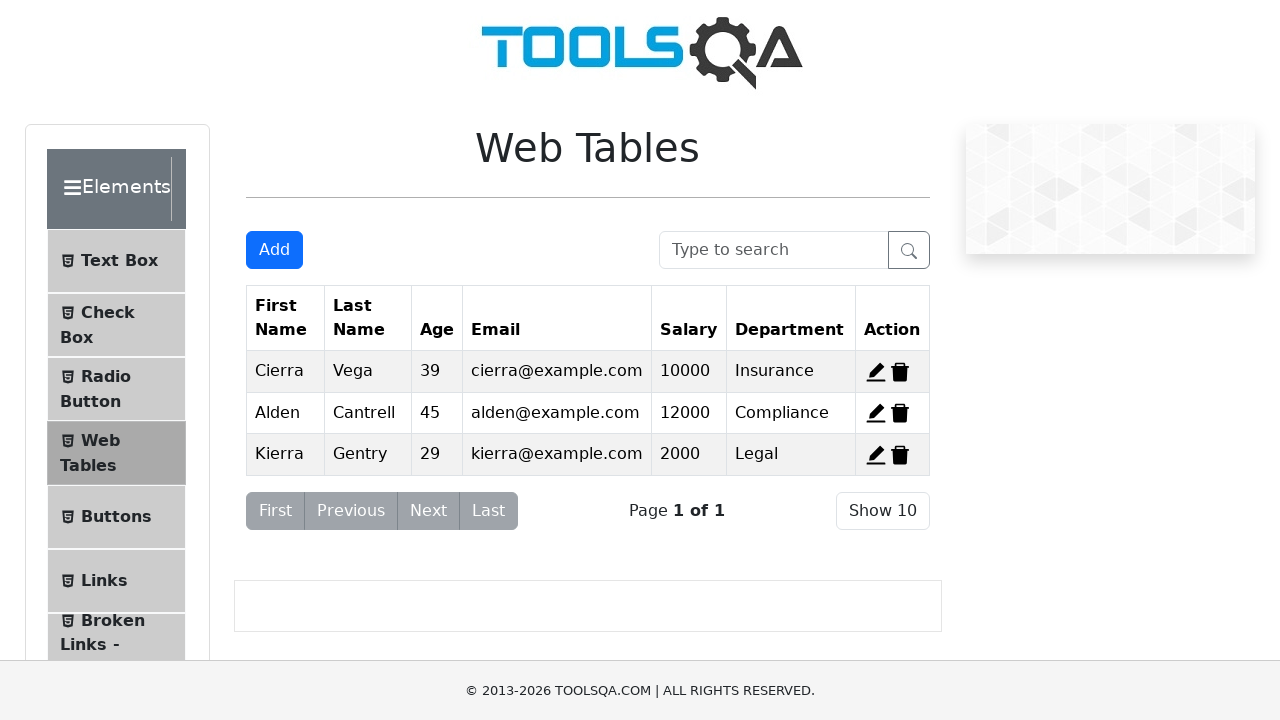